Tests clicking the "Show More Info" button on Fast.com after waiting for it to become visible following the internet speed test completion

Starting URL: https://fast.com/

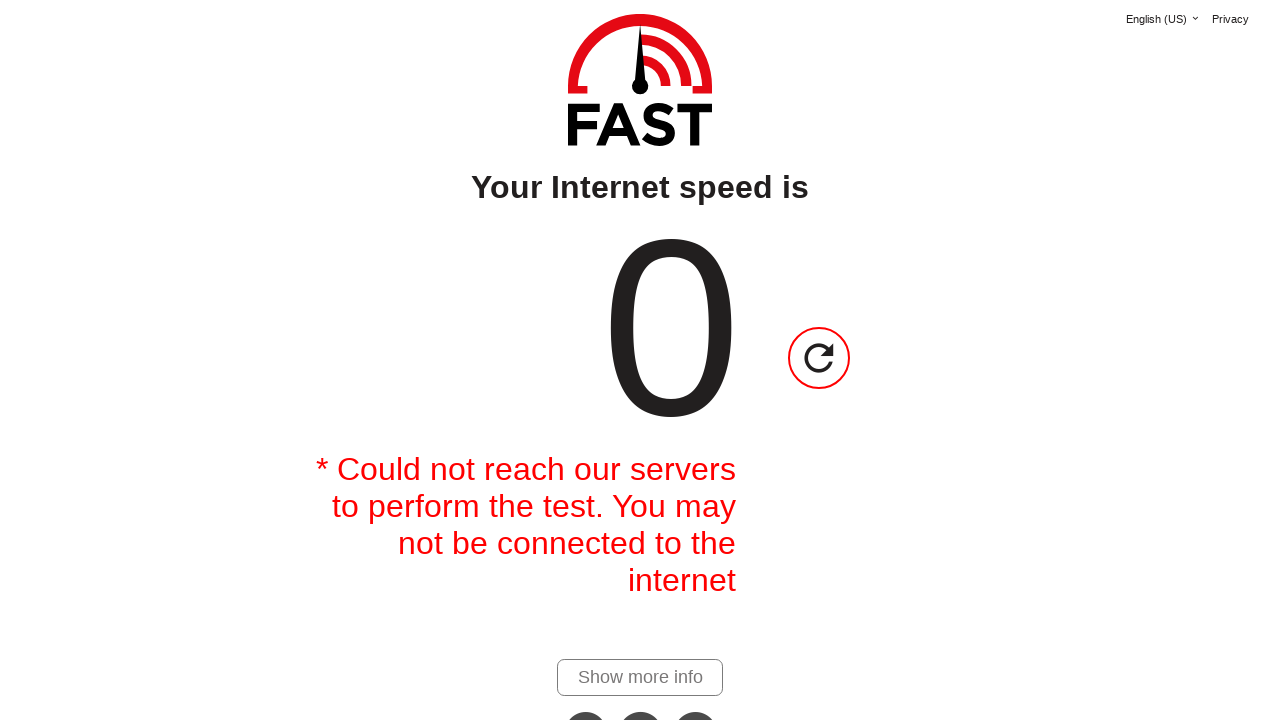

Waited for 'Show More Info' button to become visible after internet speed test completion
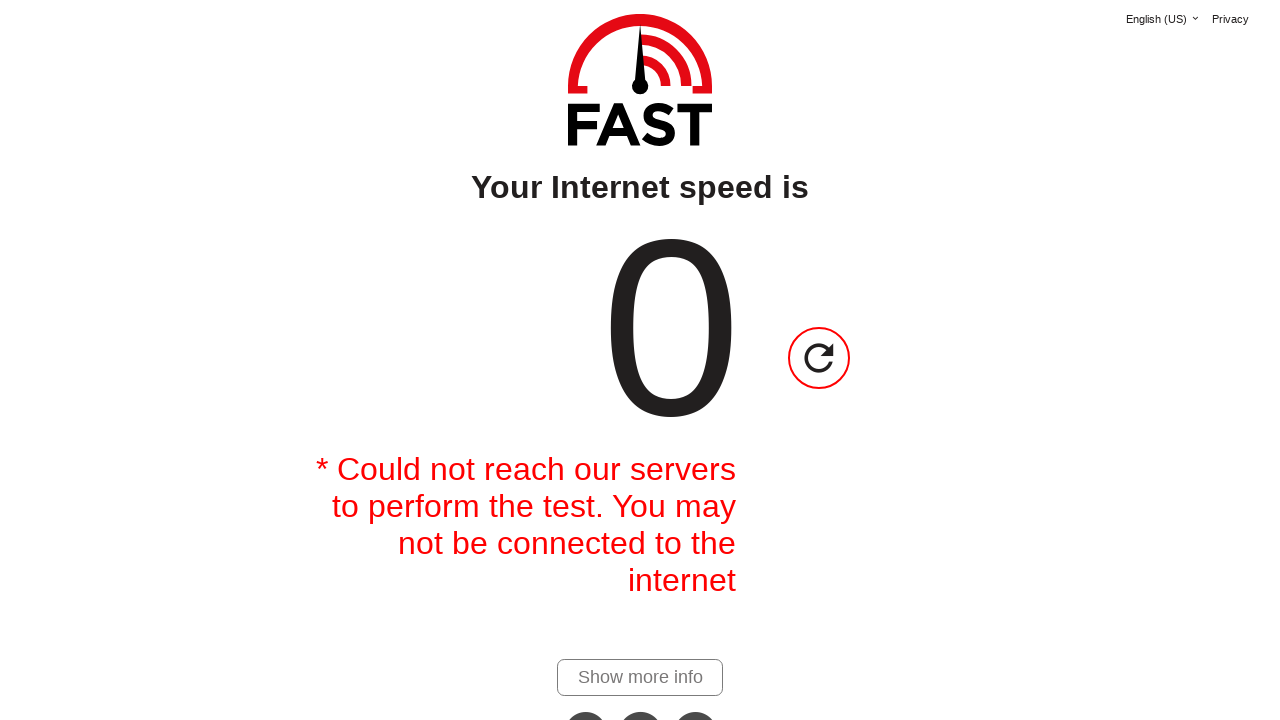

Clicked the 'Show More Info' button at (640, 677) on #show-more-details-link
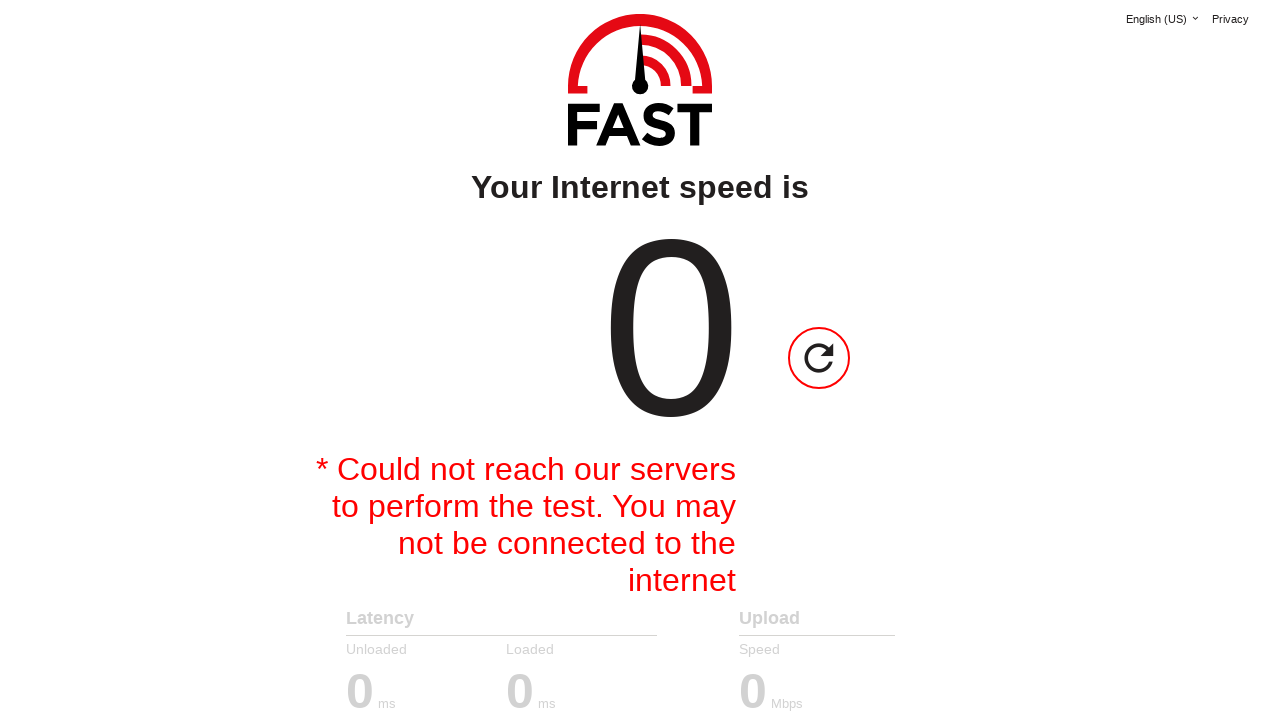

Waited 5 seconds to see expanded details
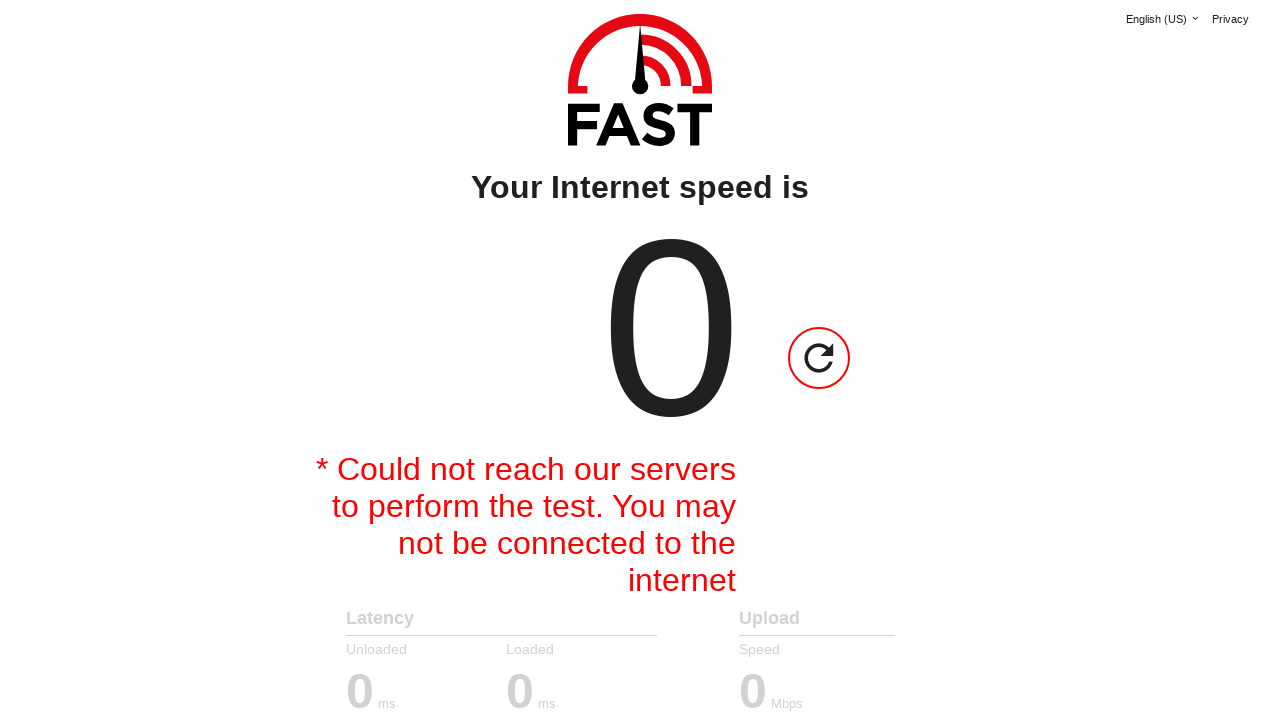

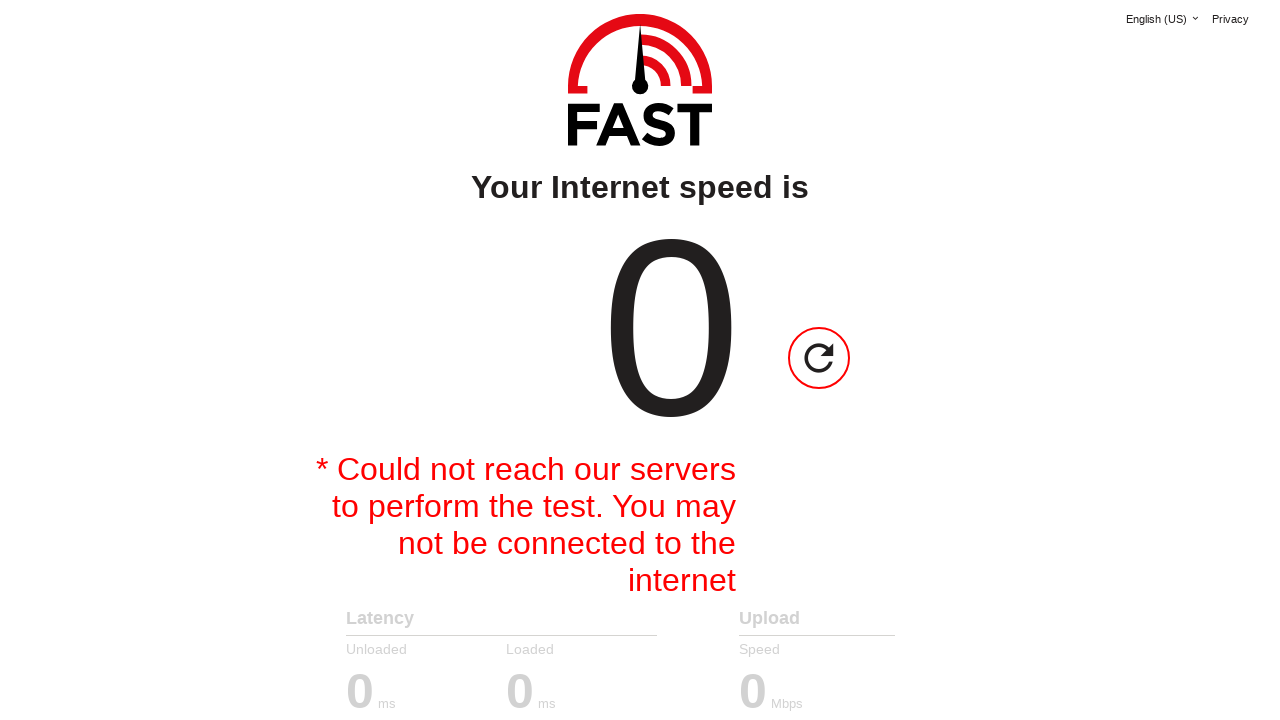